Tests navigation through a menu to access window switching functionality, clicks on SwitchTo menu, then Windows submenu, and clicks a button to open a new tab/window

Starting URL: https://demo.automationtesting.in/Register.html

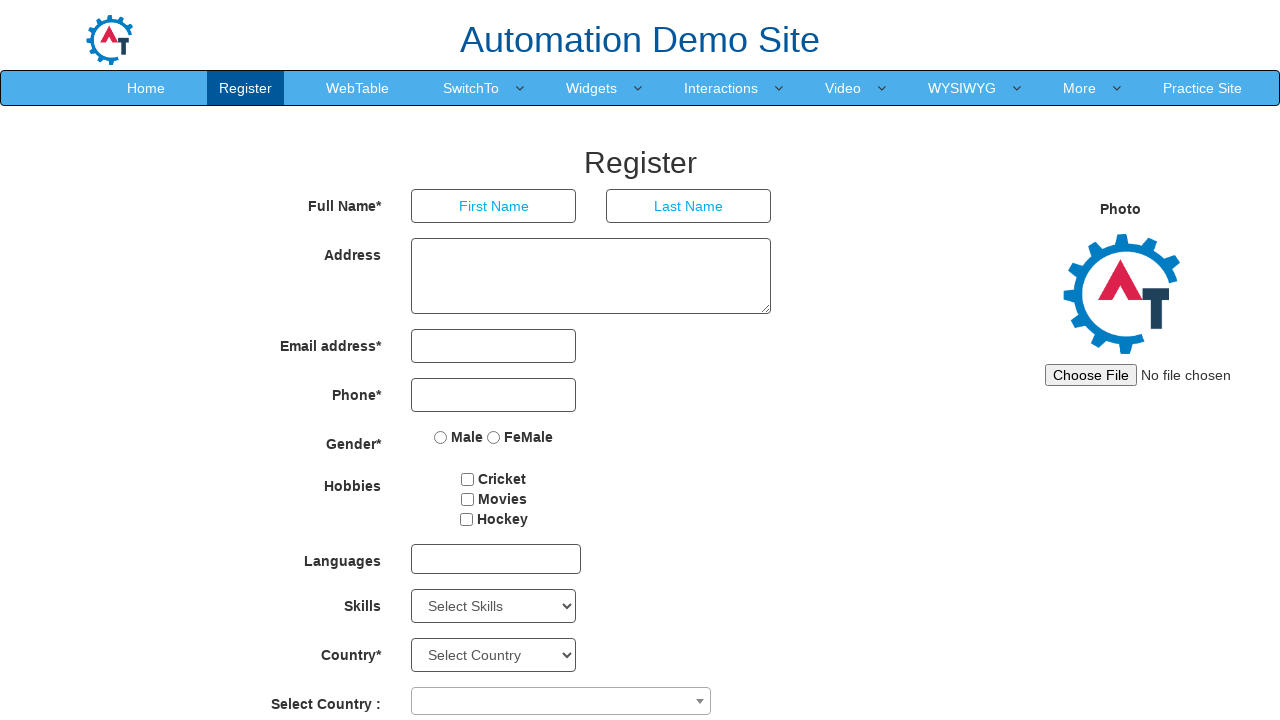

Hovered over SwitchTo menu item at (471, 88) on xpath=//a[contains(text(),'SwitchTo')]
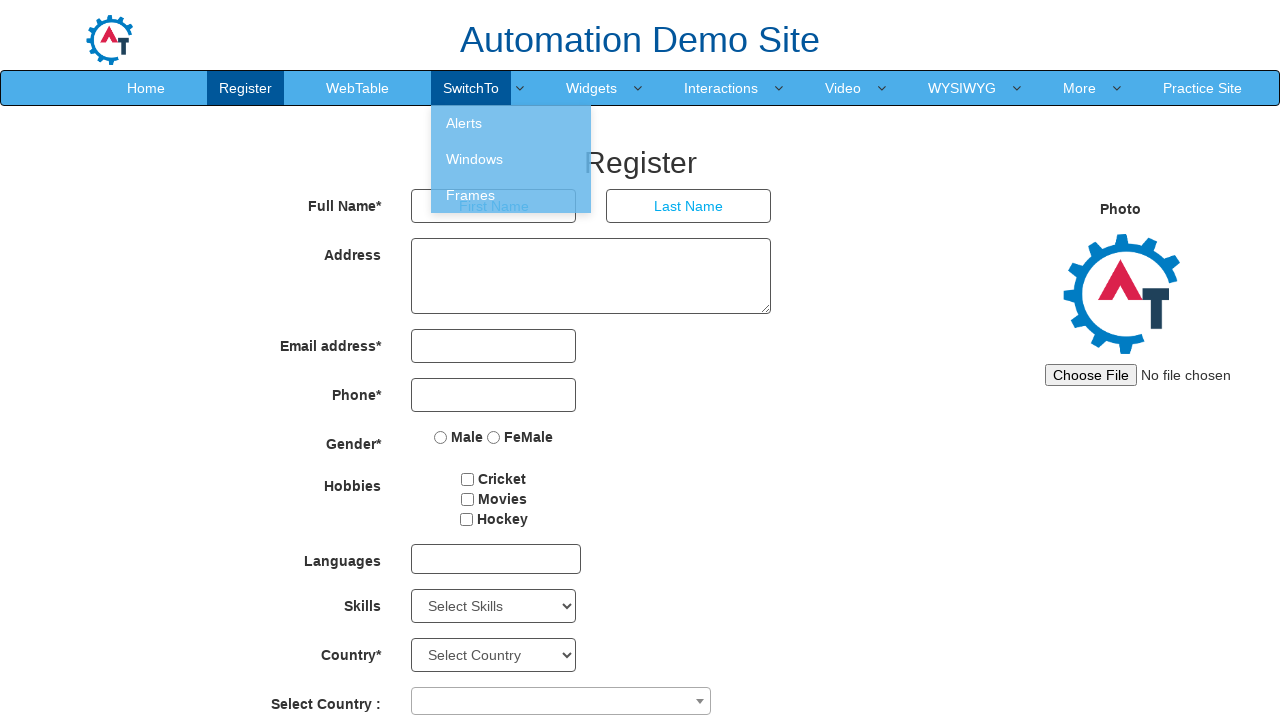

Clicked SwitchTo menu item at (471, 88) on xpath=//a[contains(text(),'SwitchTo')]
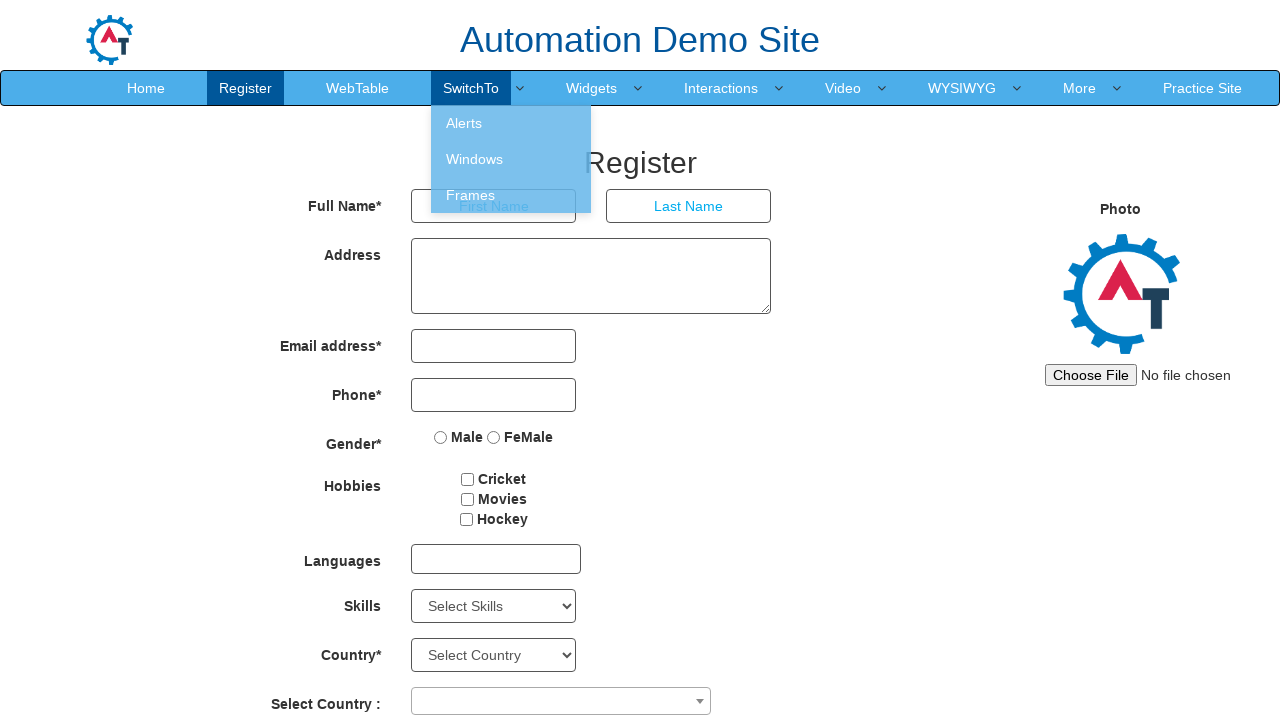

Clicked Windows submenu option at (511, 159) on xpath=//a[contains(text(),'Windows')]
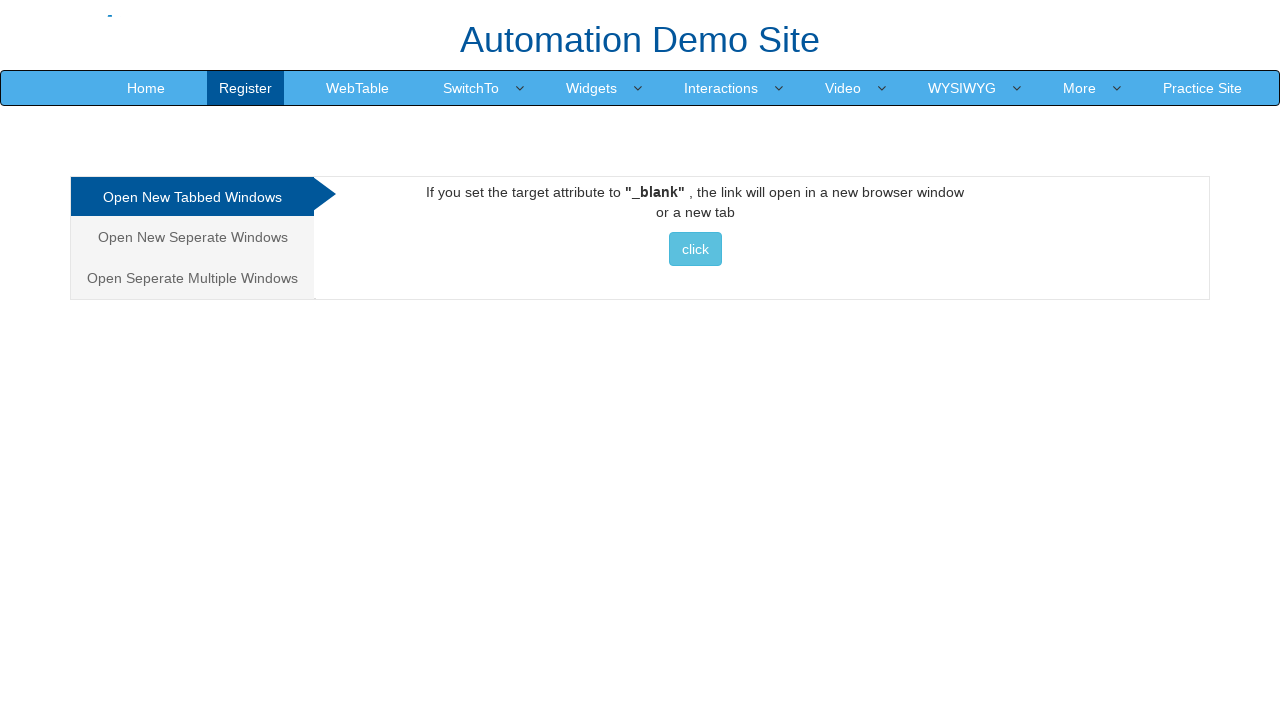

Clicked button in Tabbed section to open new window at (695, 249) on xpath=//div[@id='Tabbed']//button
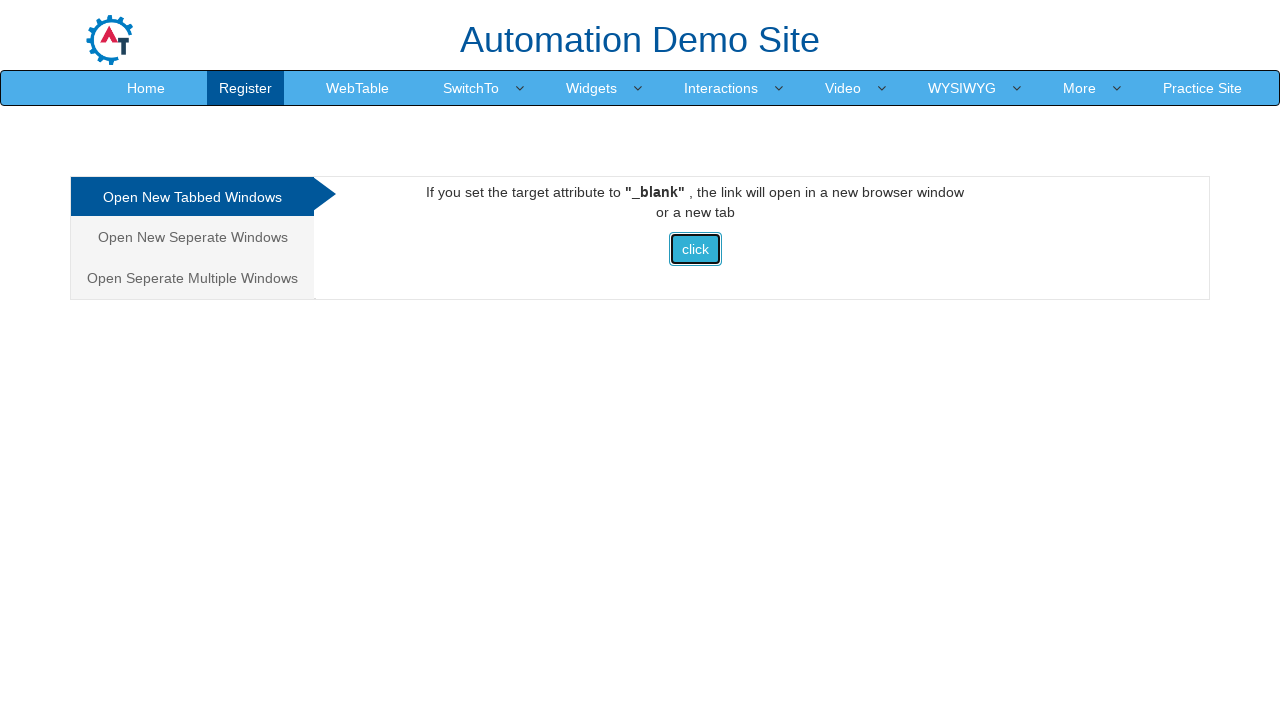

Waited 1000ms for new window/tab to open
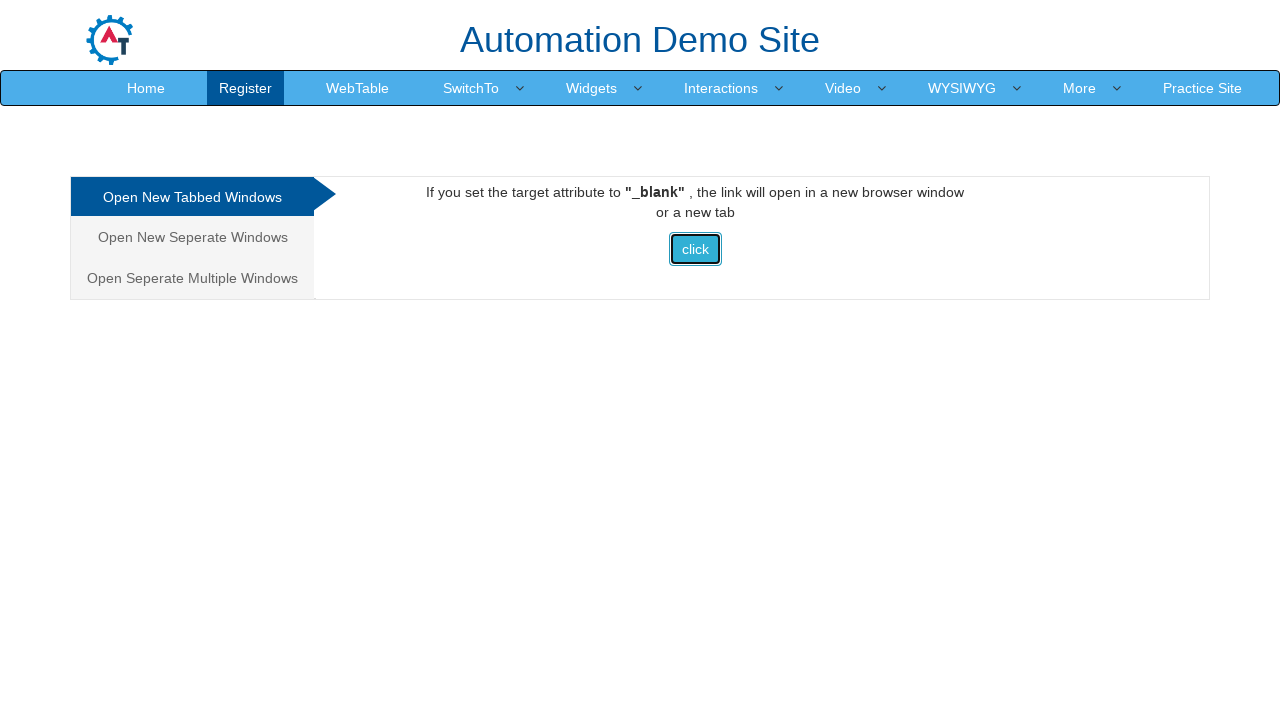

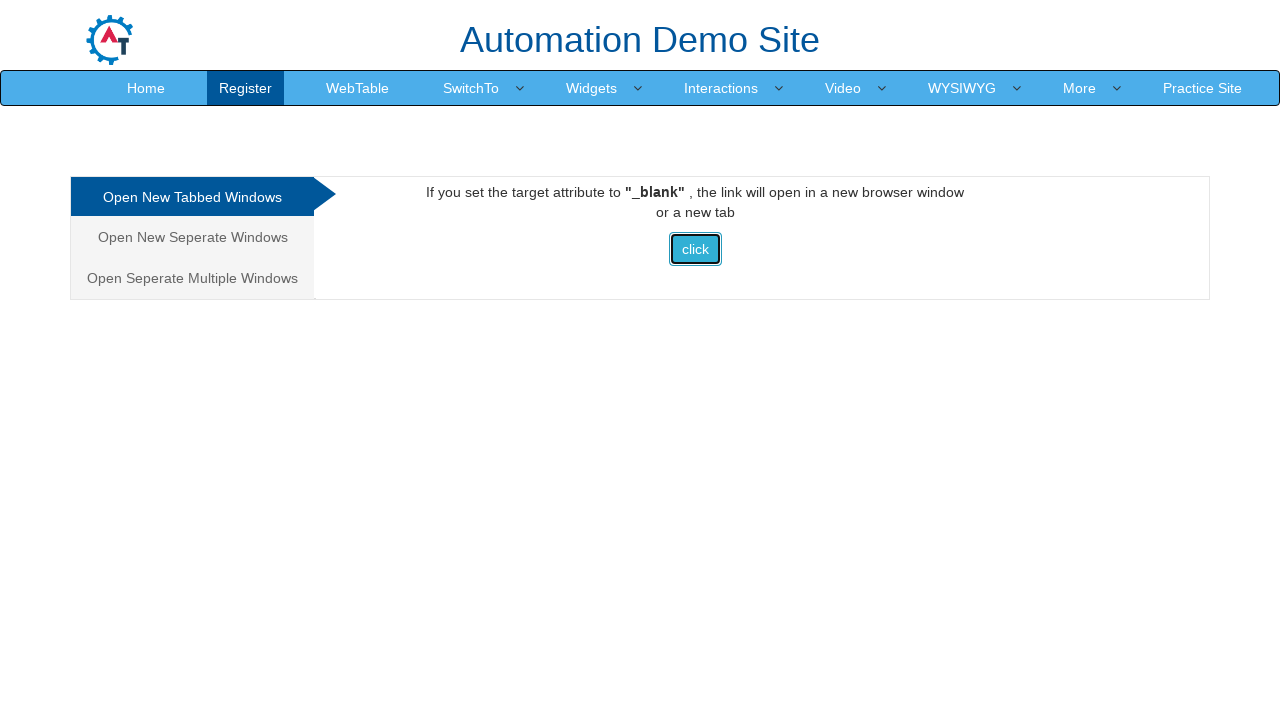